Tests registration form by filling first name, last name, and email fields, then submitting the form and verifying success message

Starting URL: http://suninjuly.github.io/registration1.html

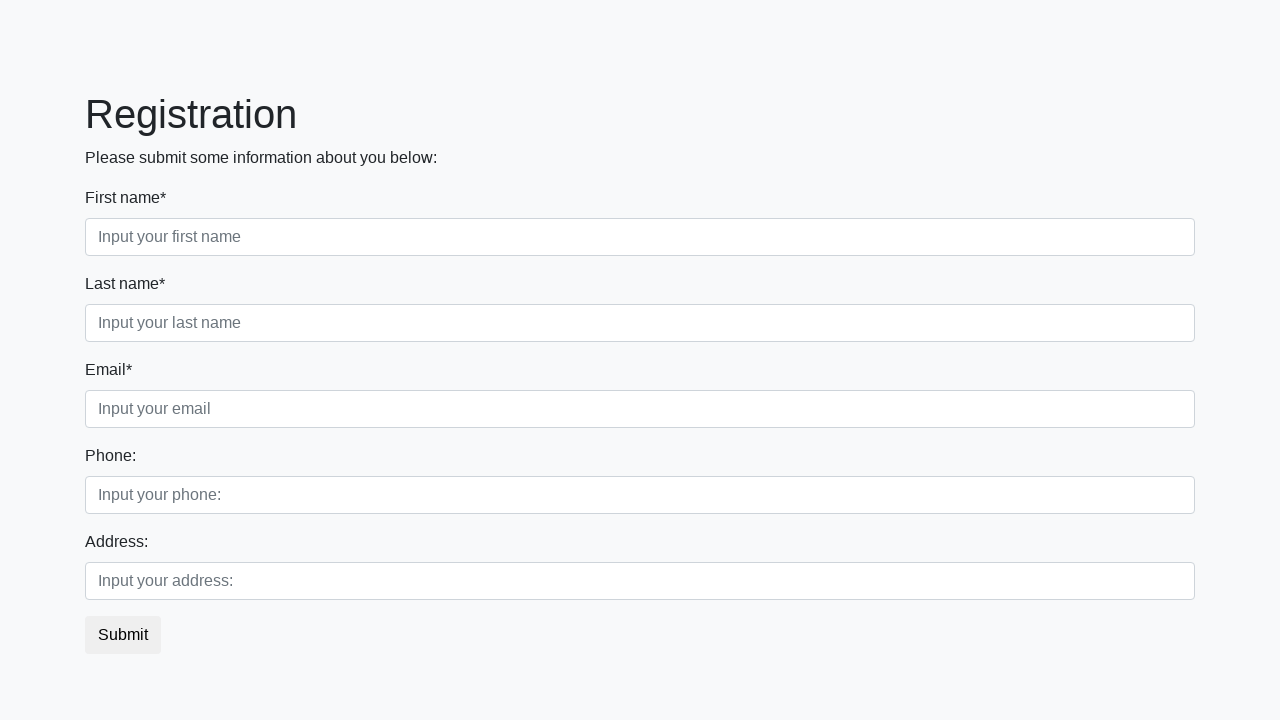

Filled first name field with 'John' on input[placeholder='Input your first name']
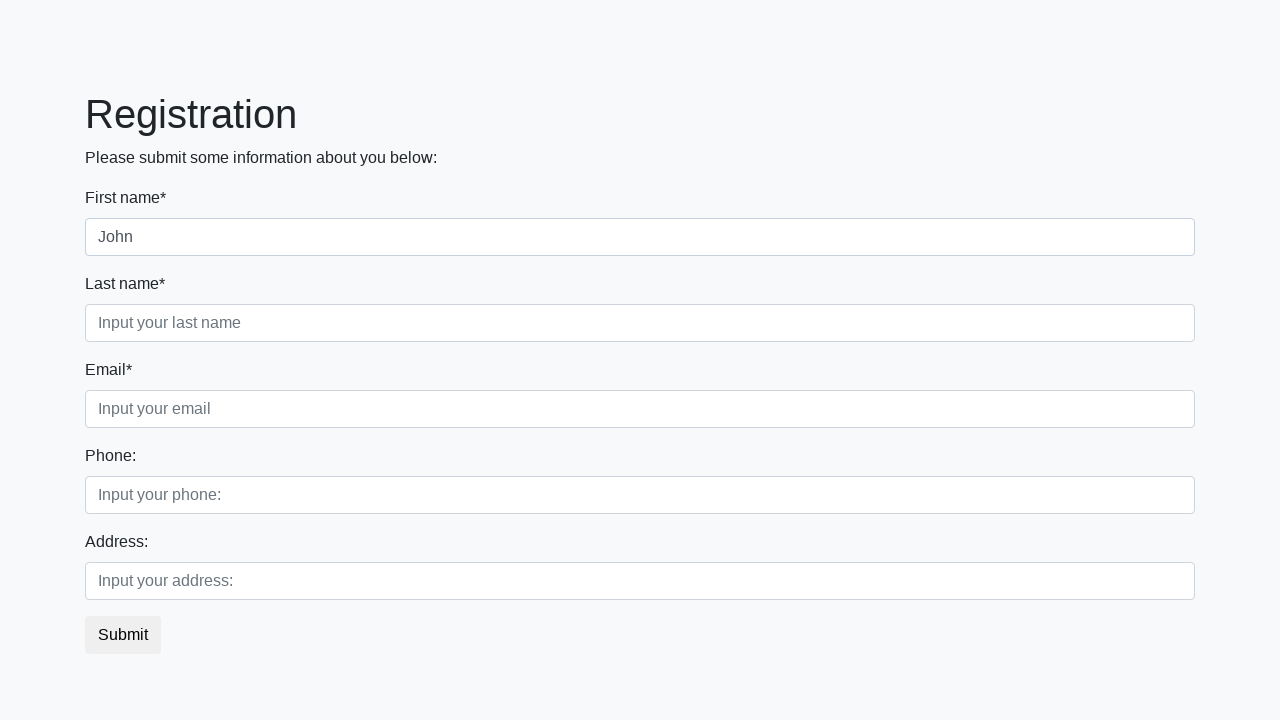

Filled last name field with 'Smith' on input[placeholder='Input your last name']
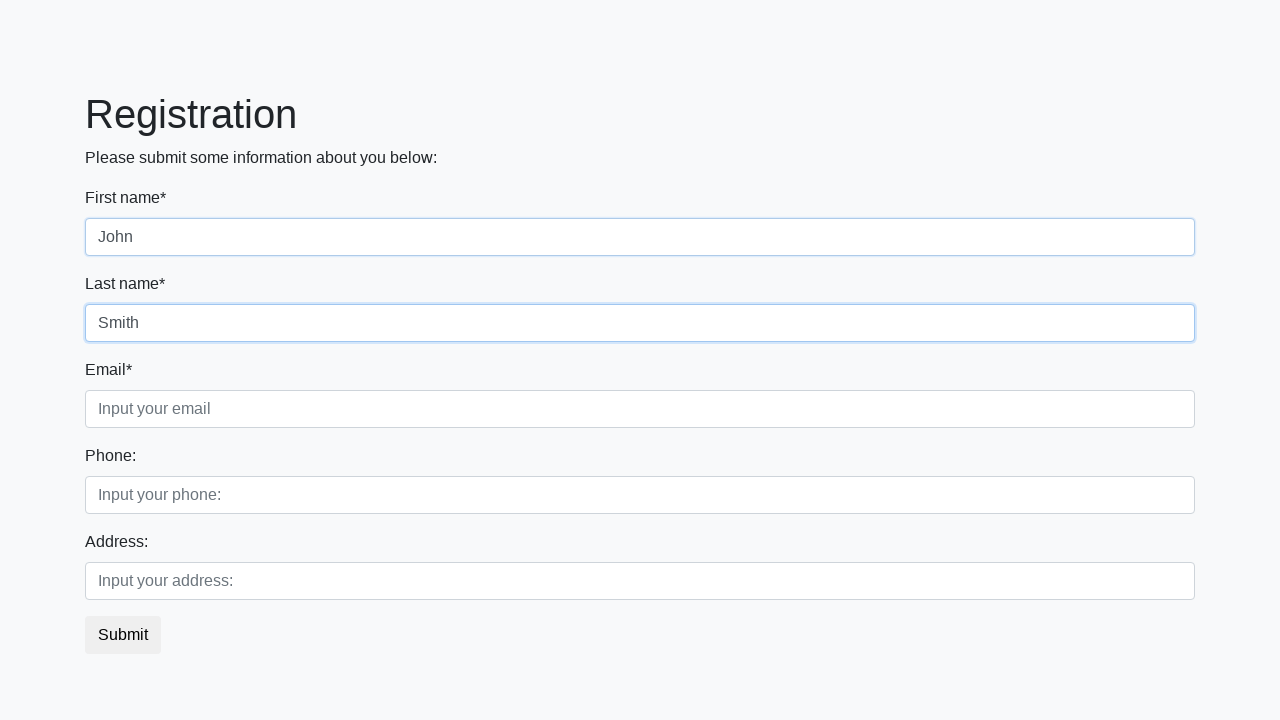

Filled email field with 'john.smith@example.com' on input[placeholder='Input your email']
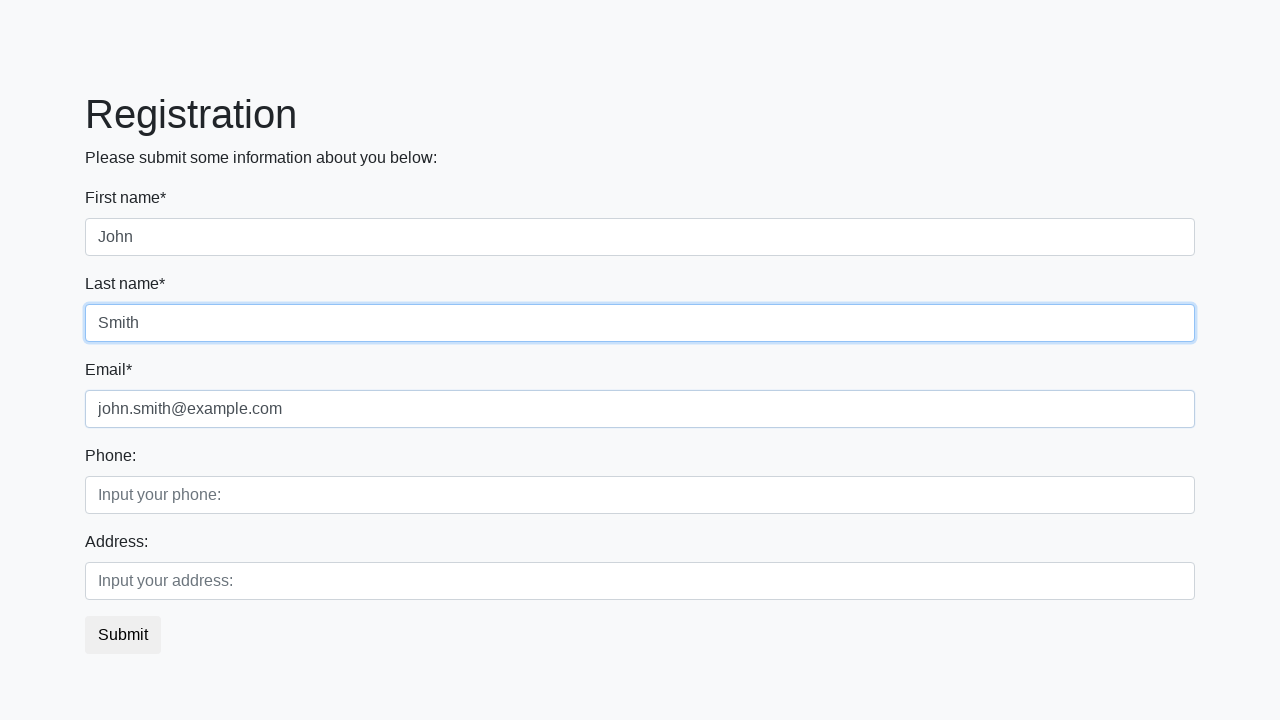

Clicked submit button to register at (123, 635) on button.btn
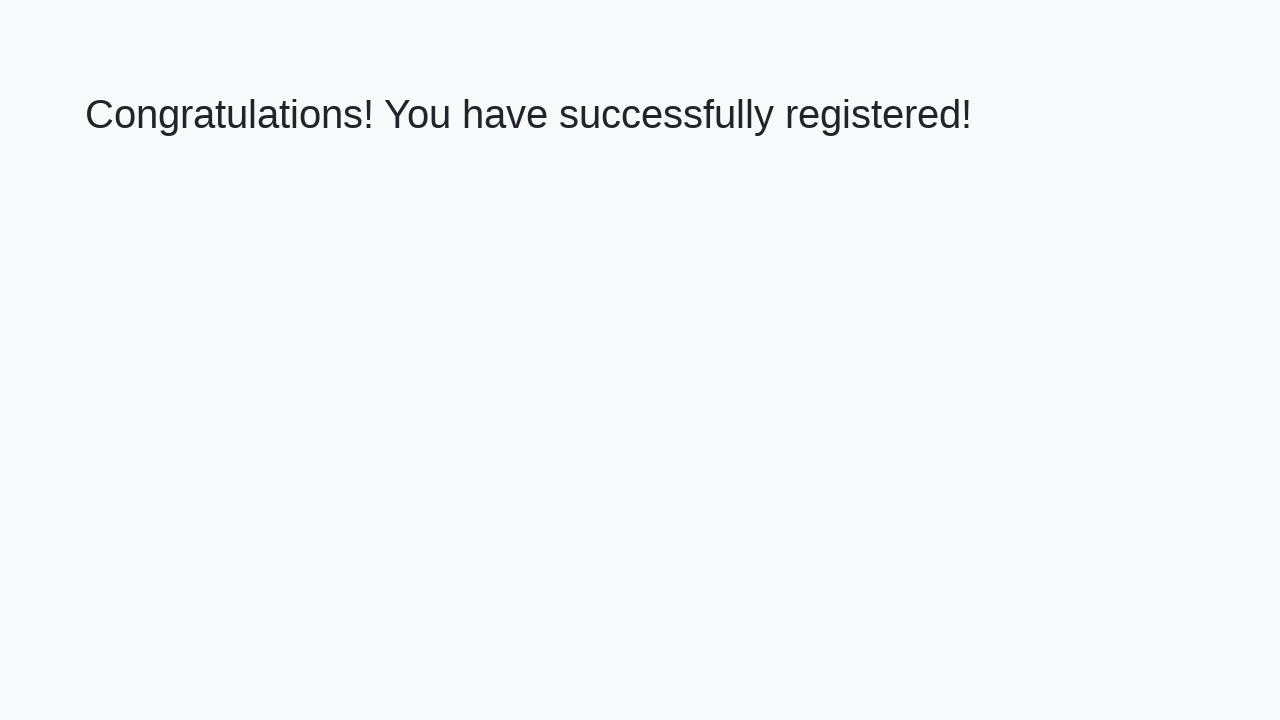

Success message heading loaded
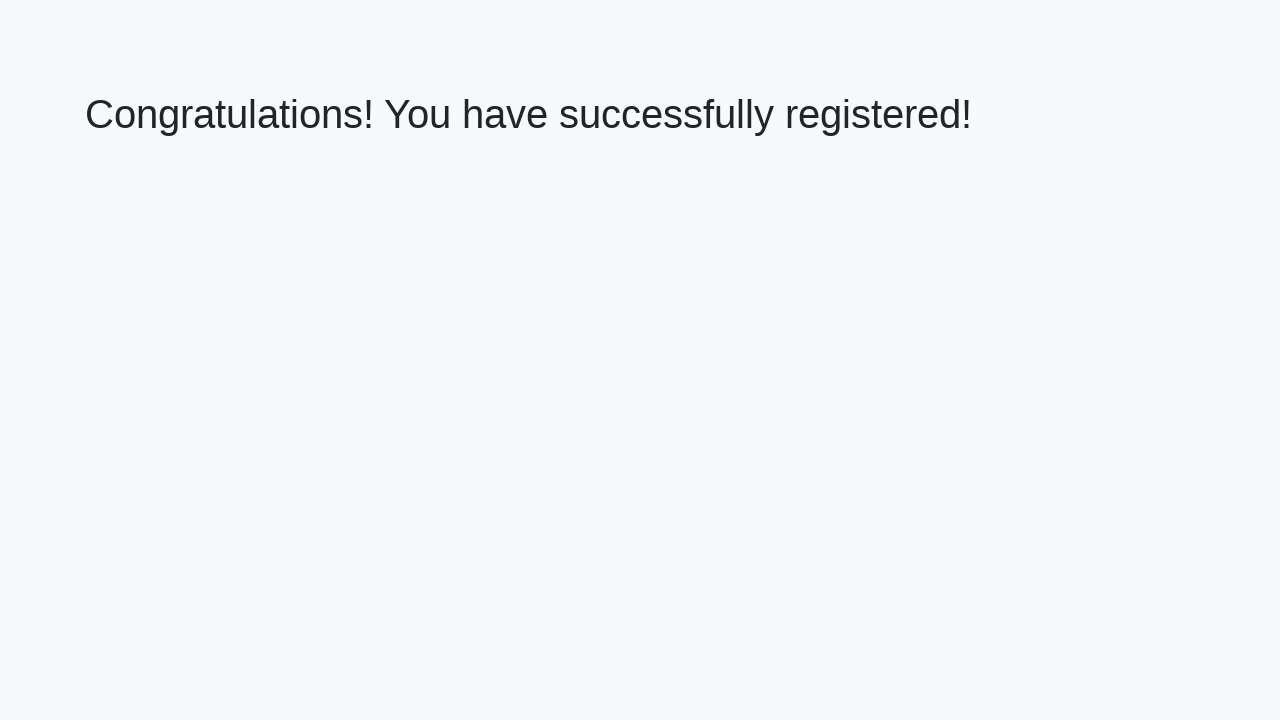

Retrieved success message text: 'Congratulations! You have successfully registered!'
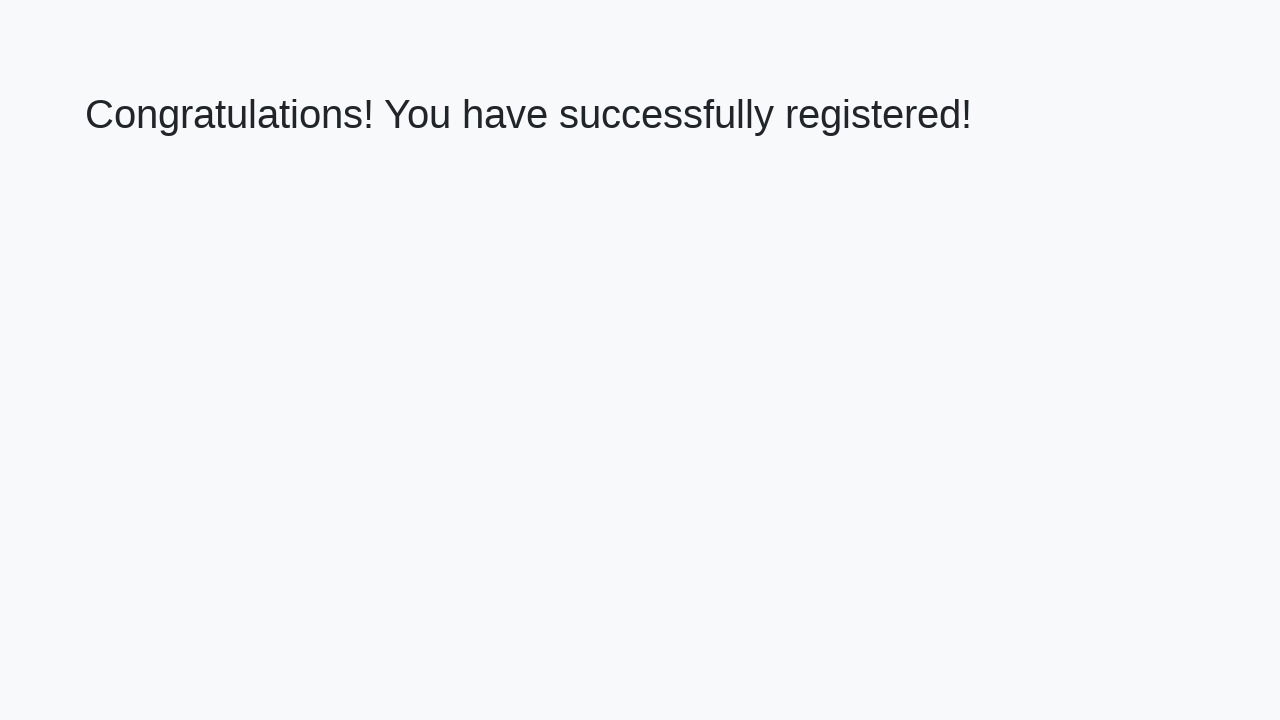

Verified success message matches expected text
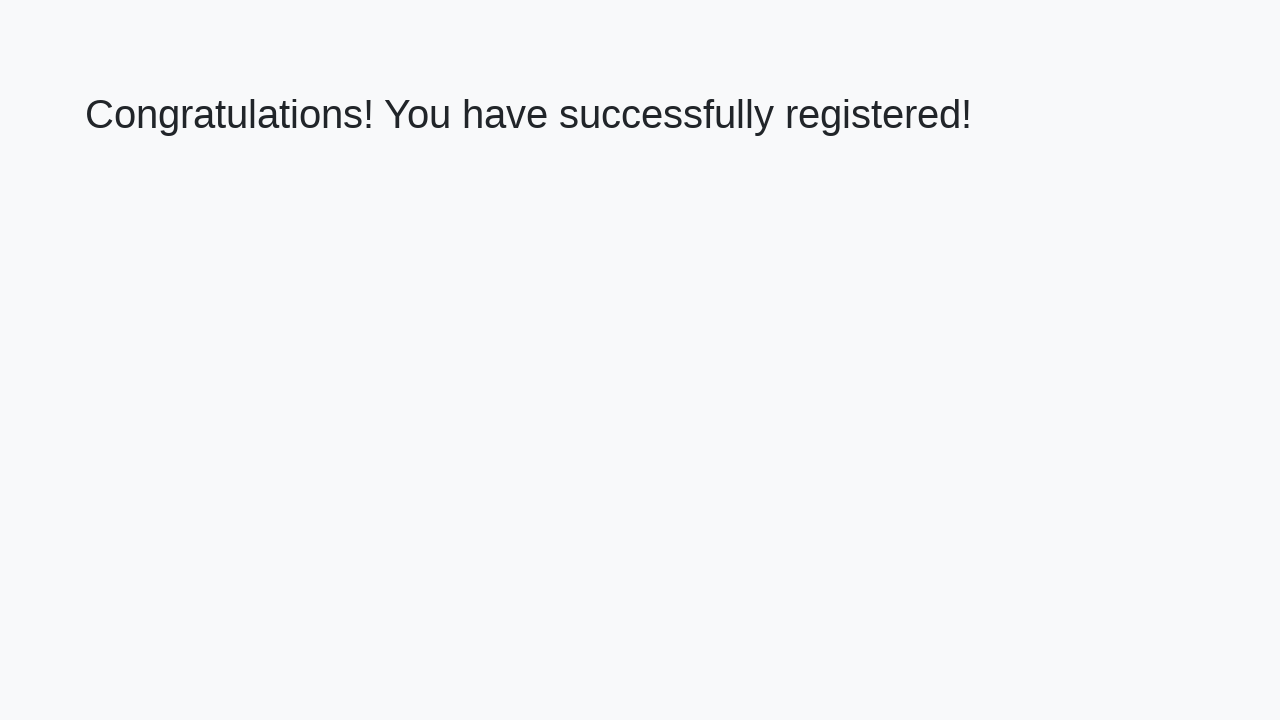

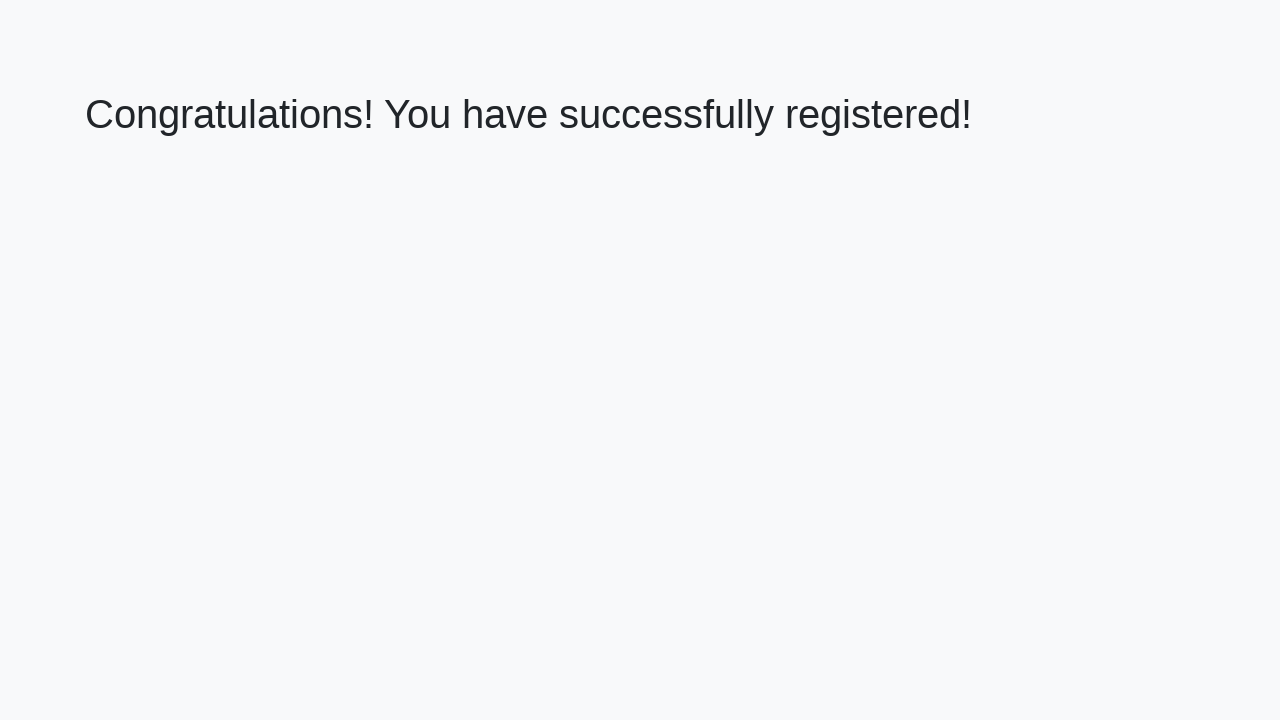